Tests dropdown selection functionality by selecting an option from a dropdown menu and verifying dropdown properties

Starting URL: https://rahulshettyacademy.com/AutomationPractice/

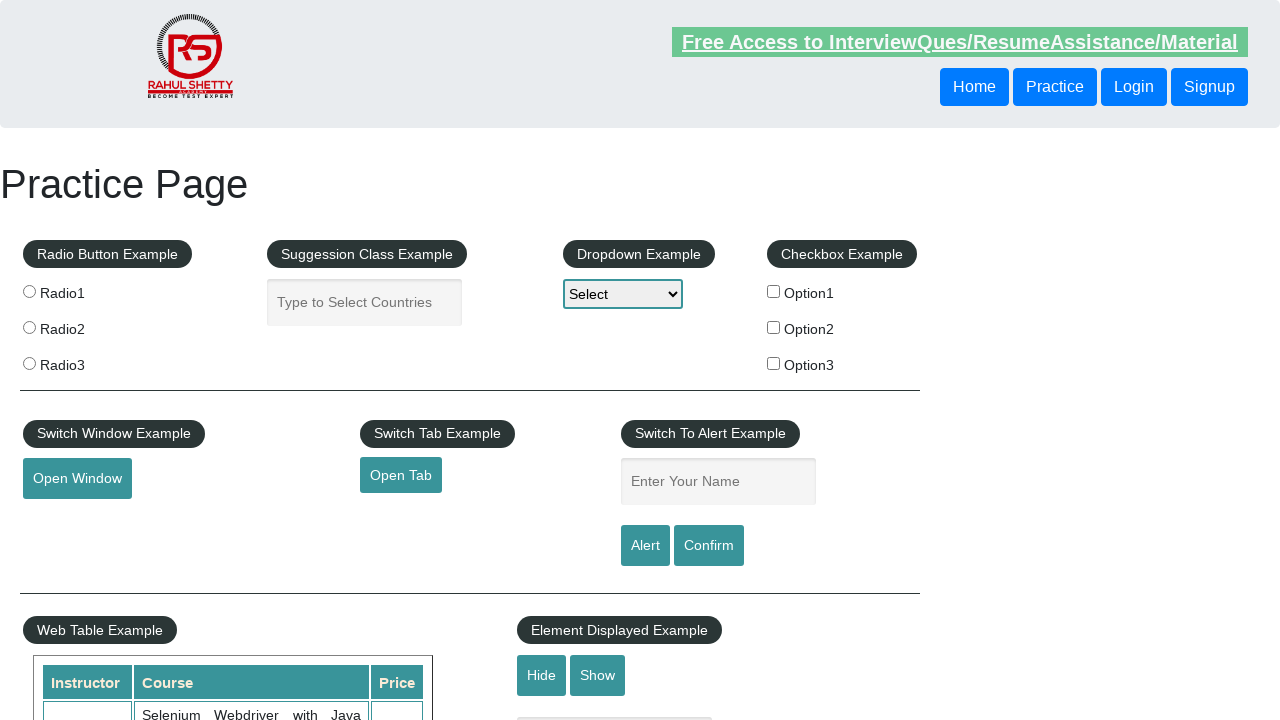

Clicked dropdown to open it at (623, 294) on select[id*='dropdown']
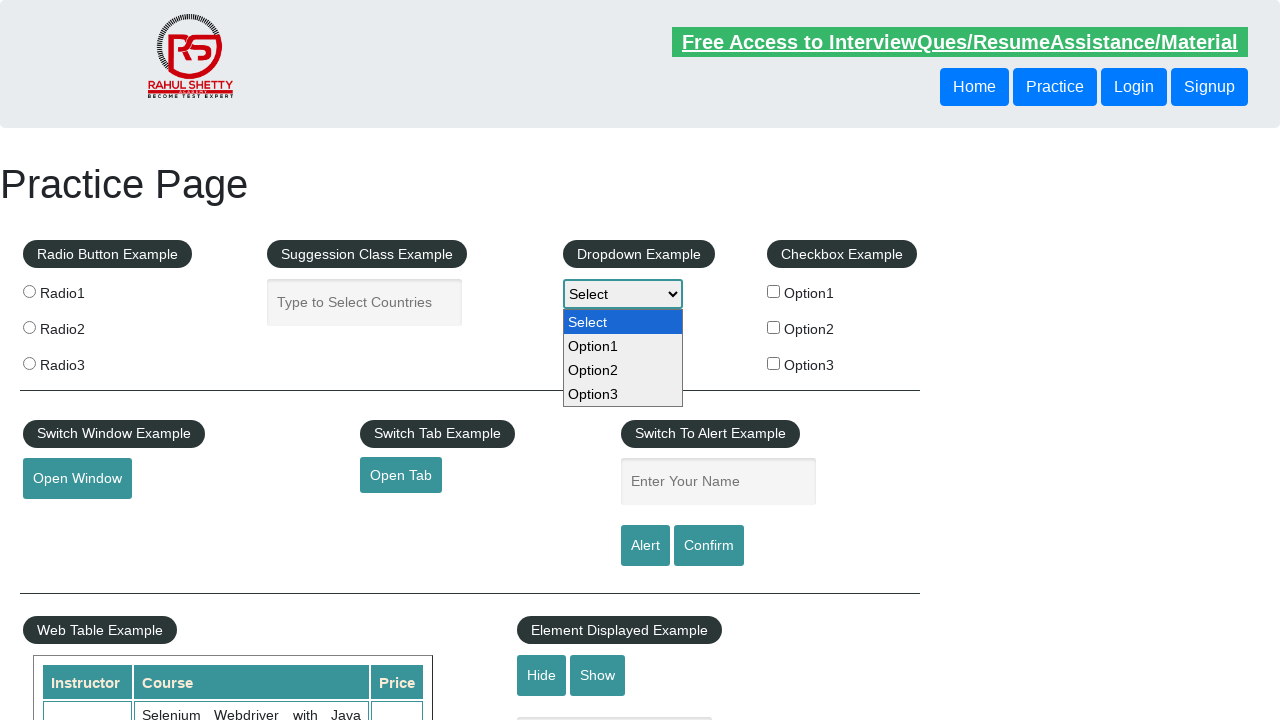

Selected third option from dropdown (index 2) on select[id*='dropdown']
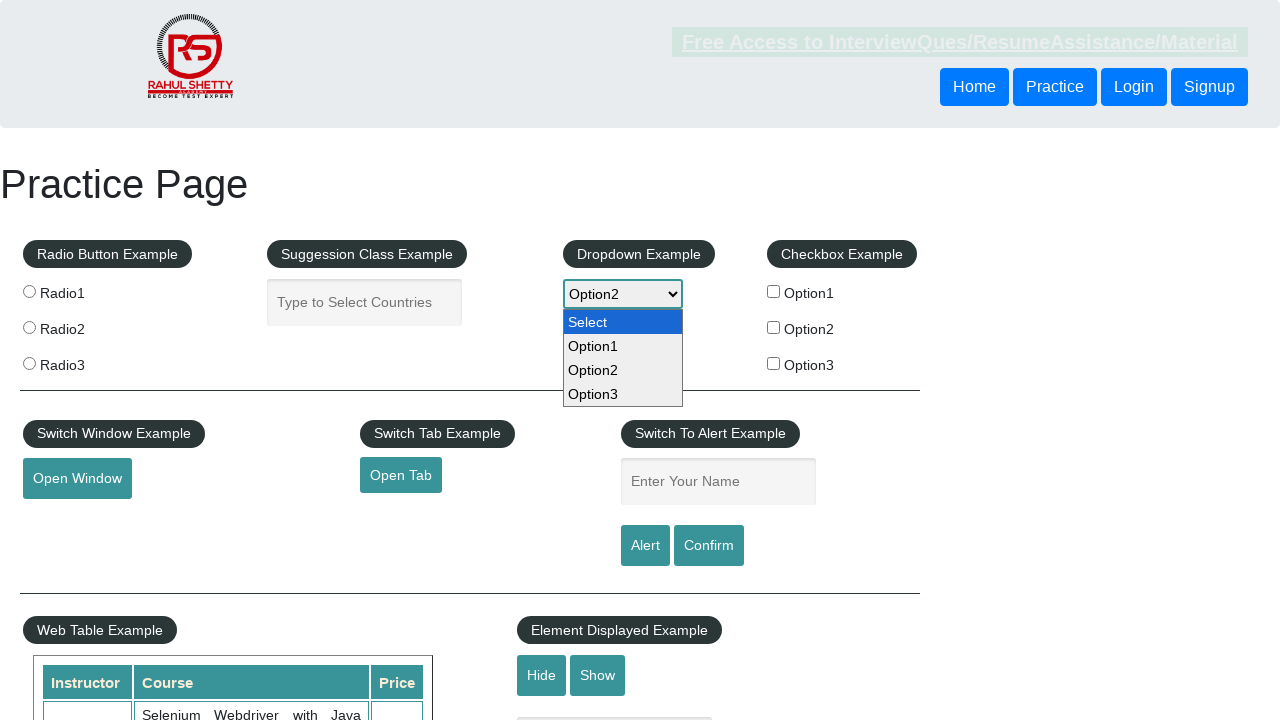

Waited 2000ms for selection to complete
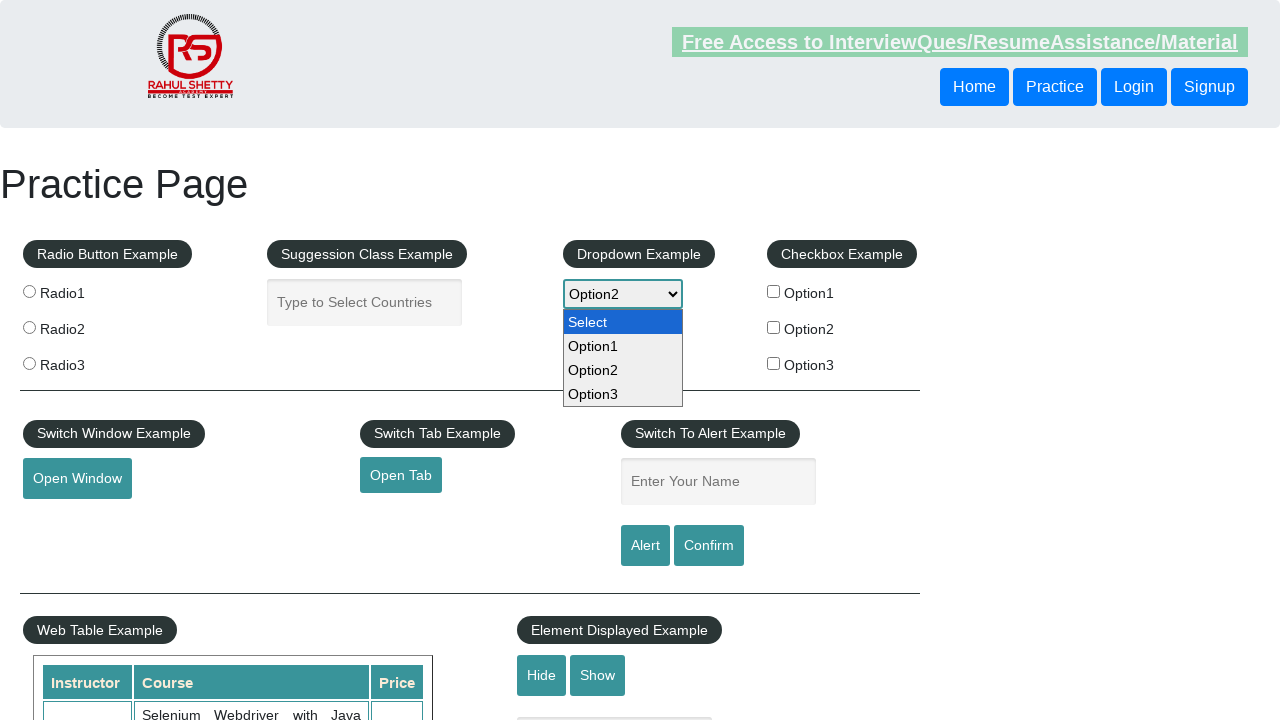

Located dropdown element
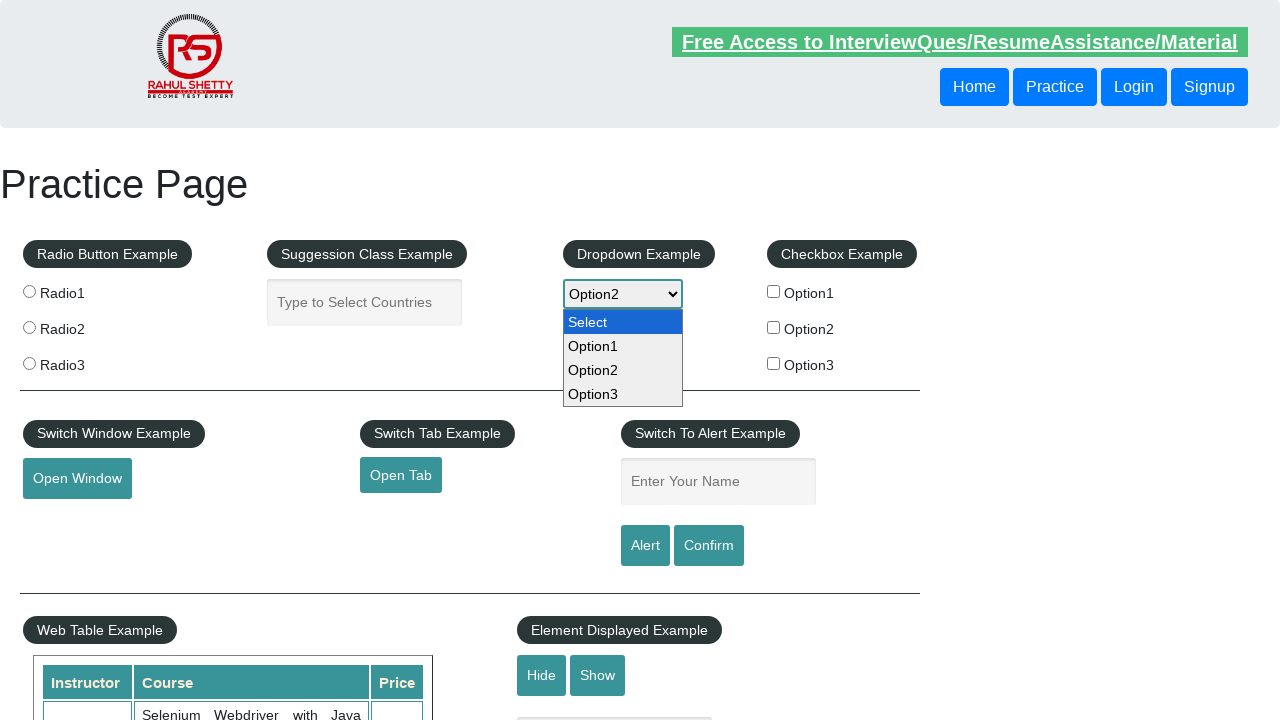

Evaluated dropdown properties - Is multiple select: False
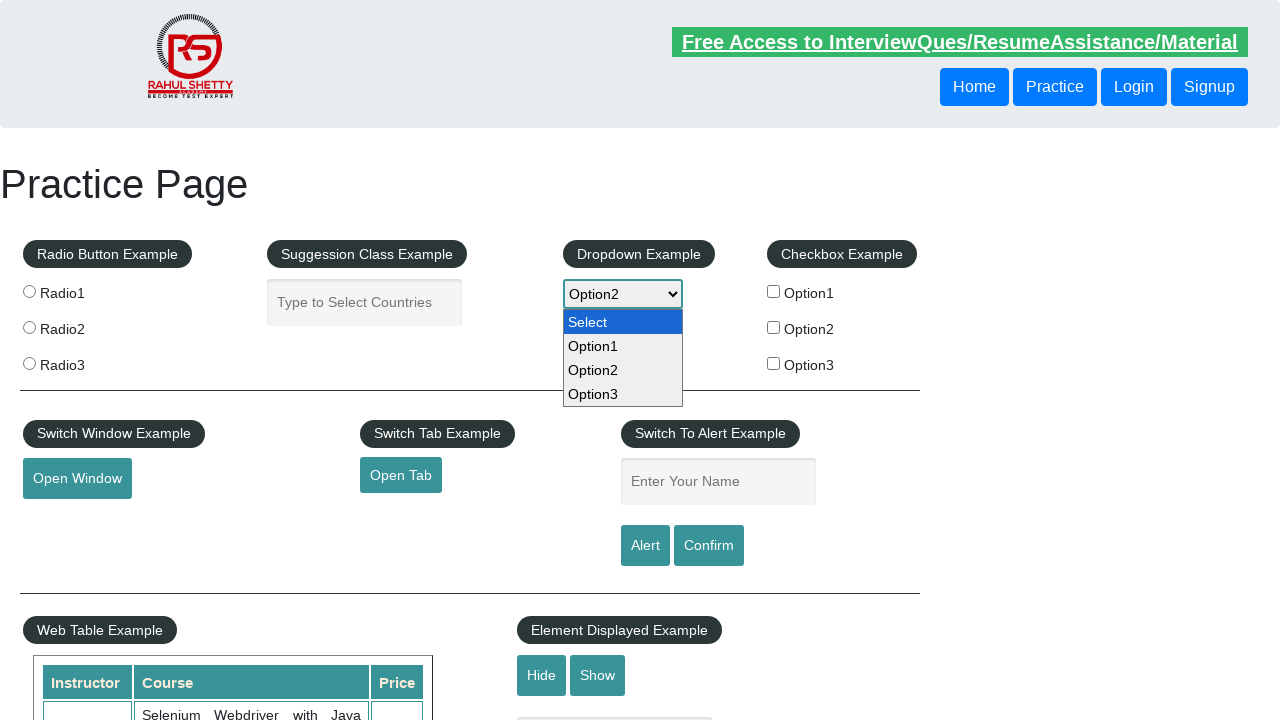

Retrieved all dropdown options - Total count: 4
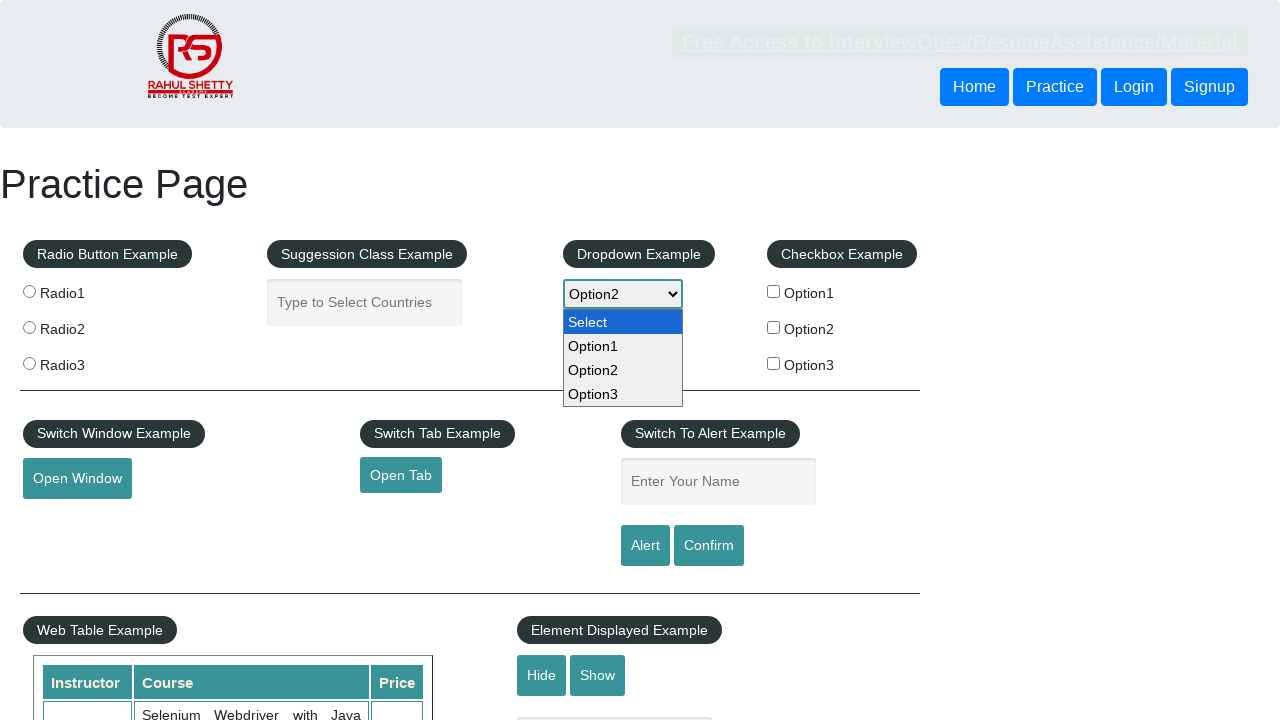

Retrieved first option text: 'Select'
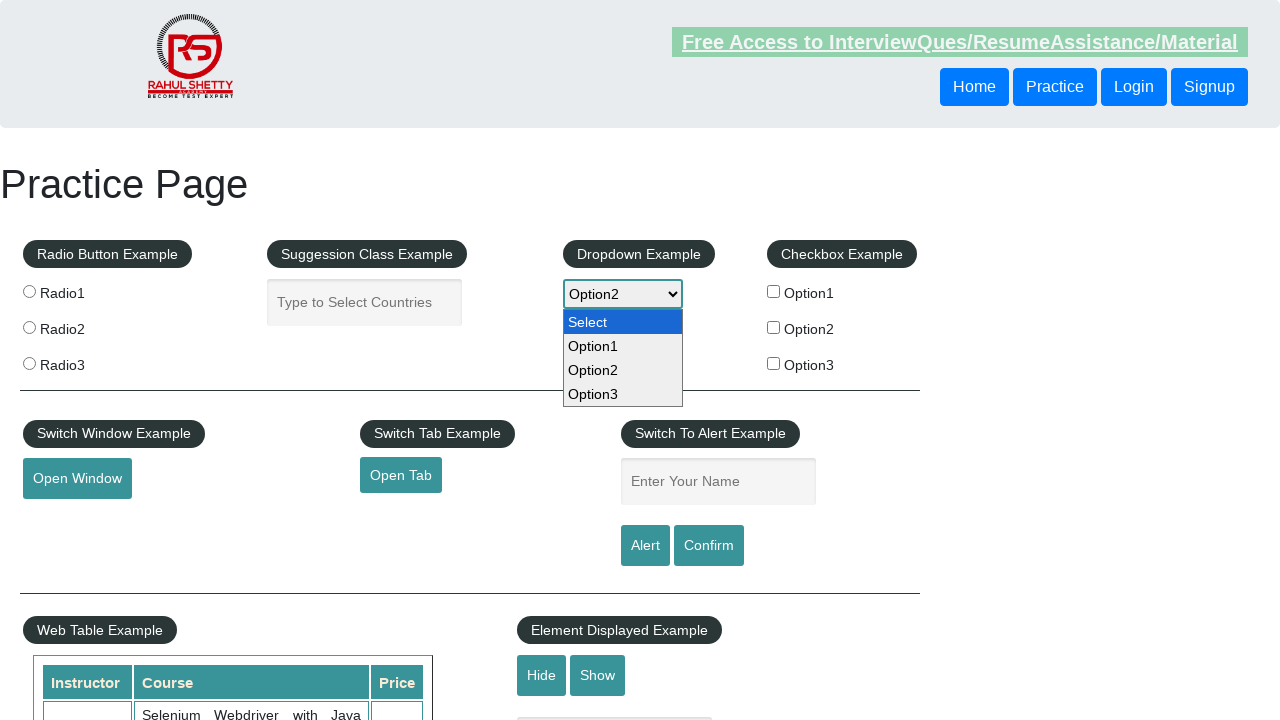

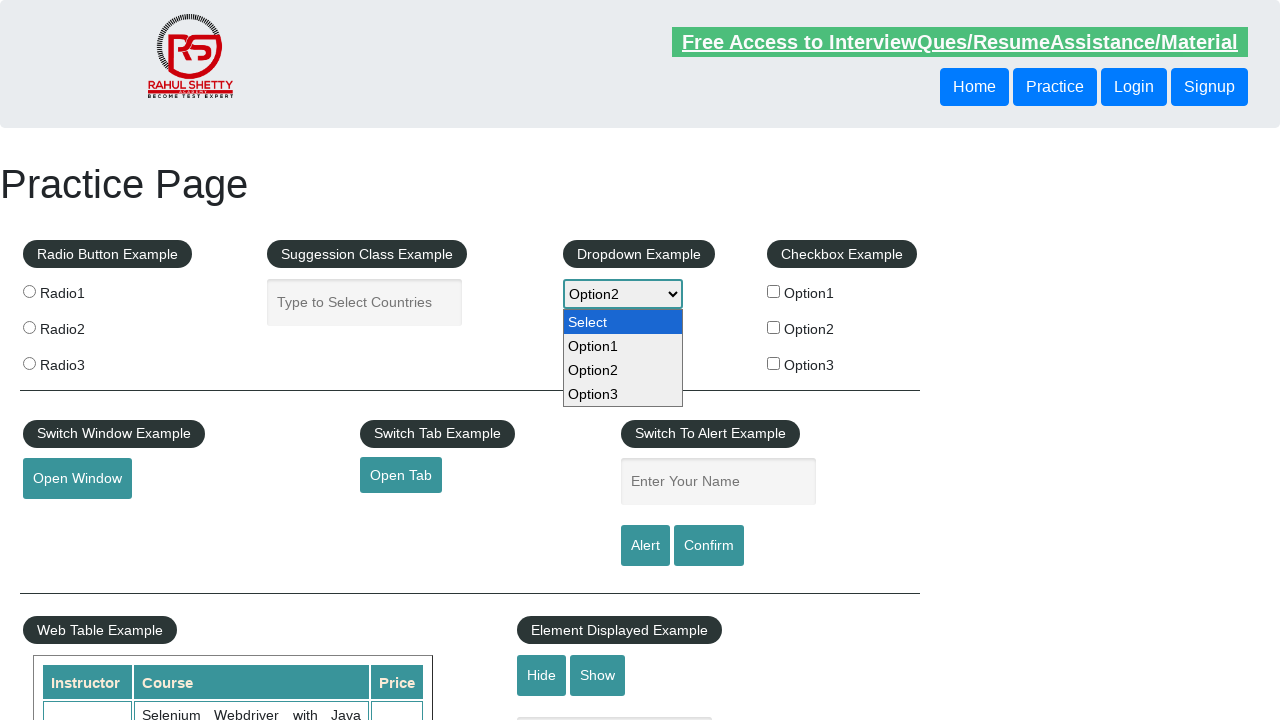